Tests checkbox functionality by navigating to the checkboxes page and verifying checkbox state

Starting URL: https://the-internet.herokuapp.com/

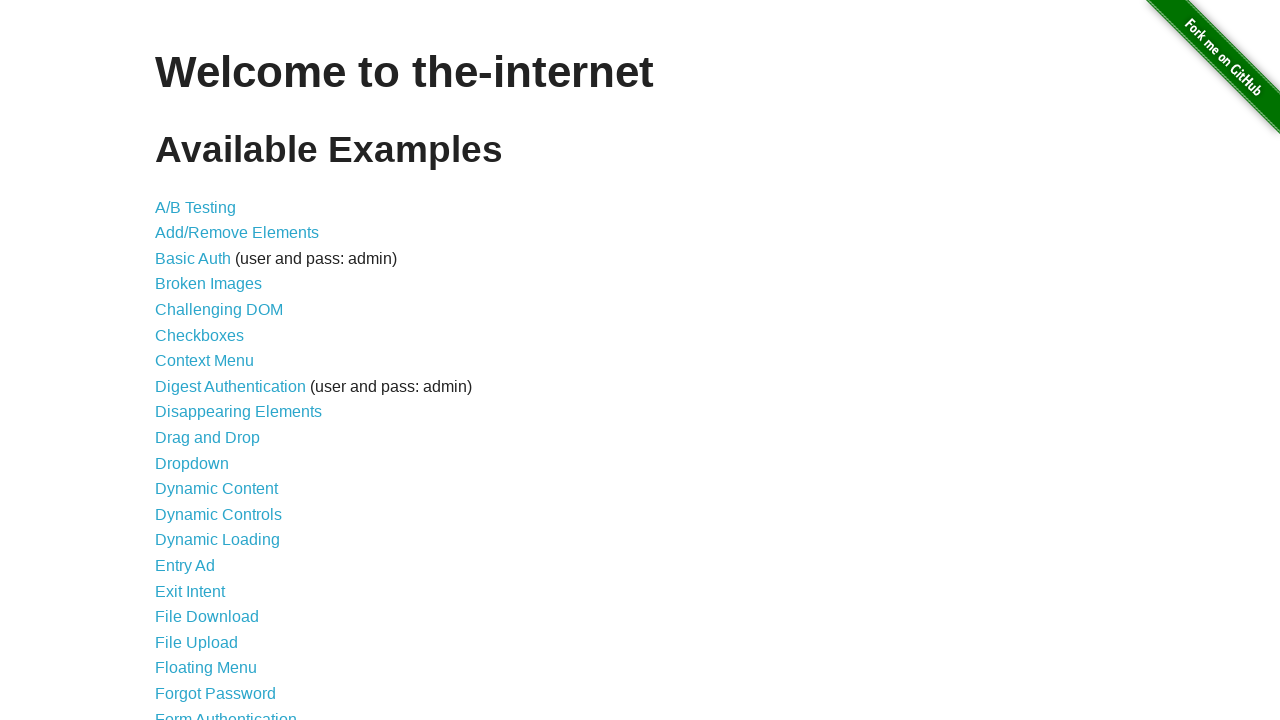

Clicked on Checkboxes link at (200, 335) on internal:role=link[name="Checkboxes"i]
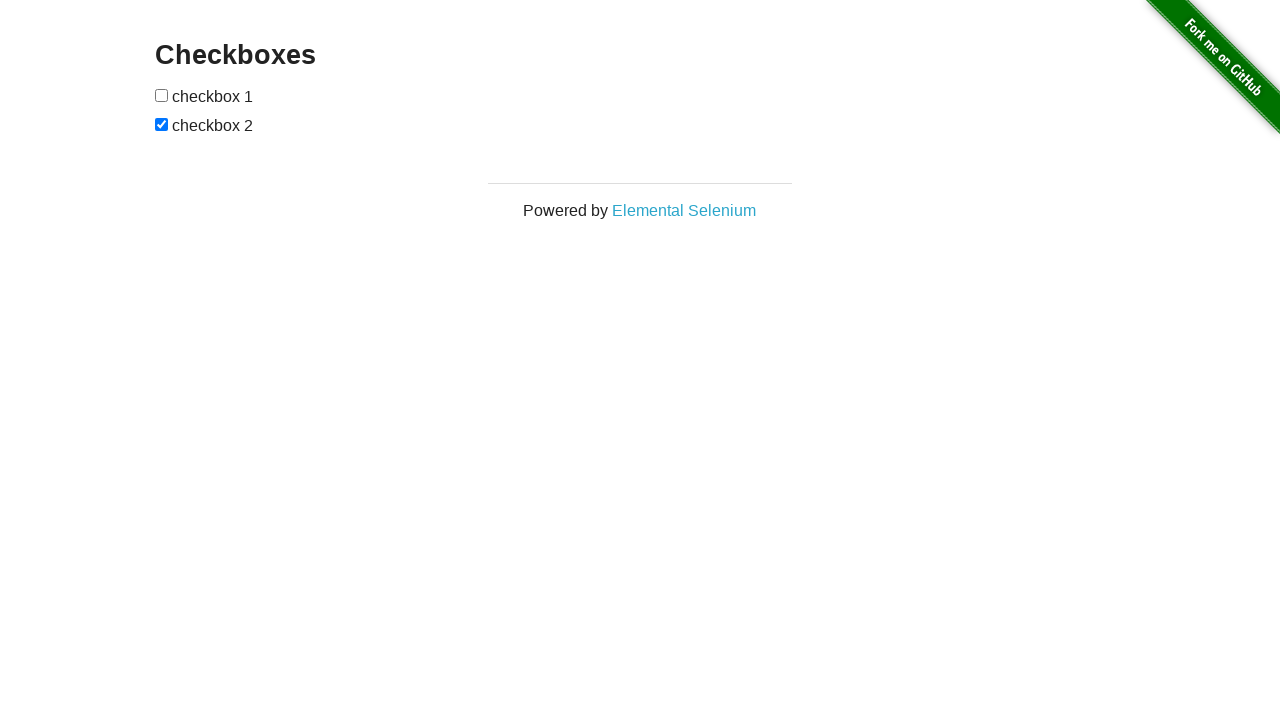

Checkboxes heading is visible
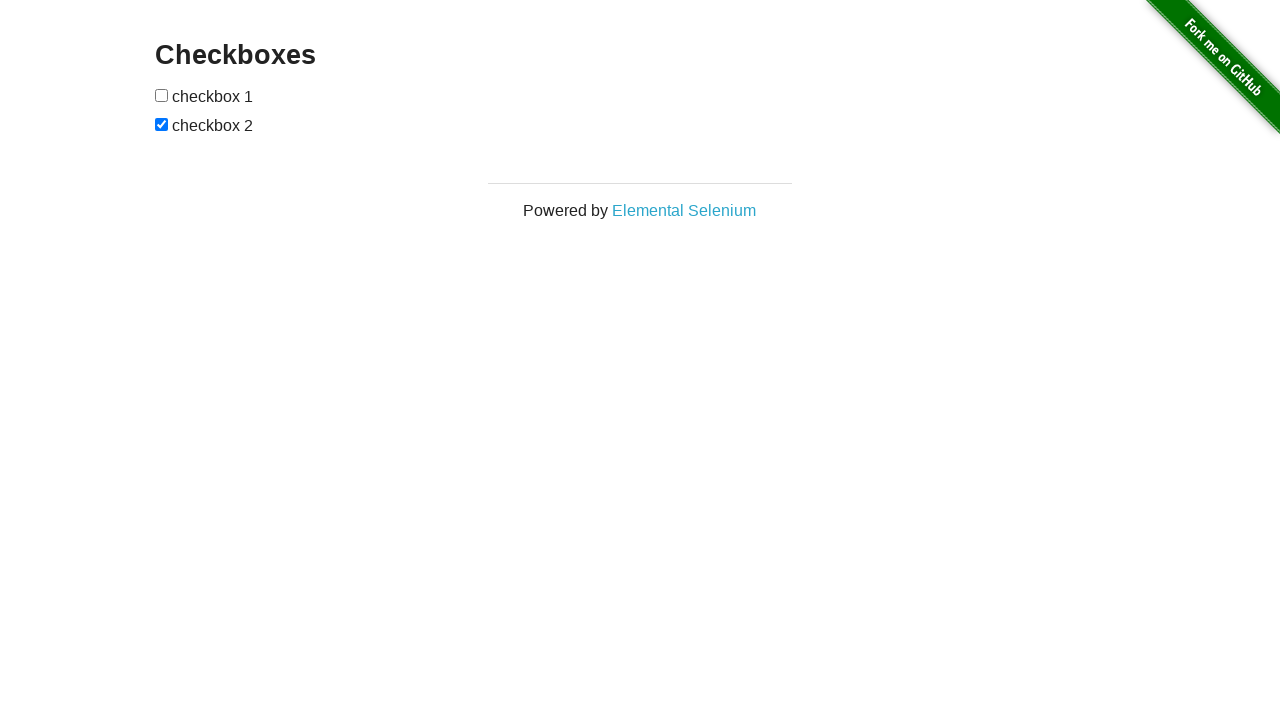

Verified second checkbox state
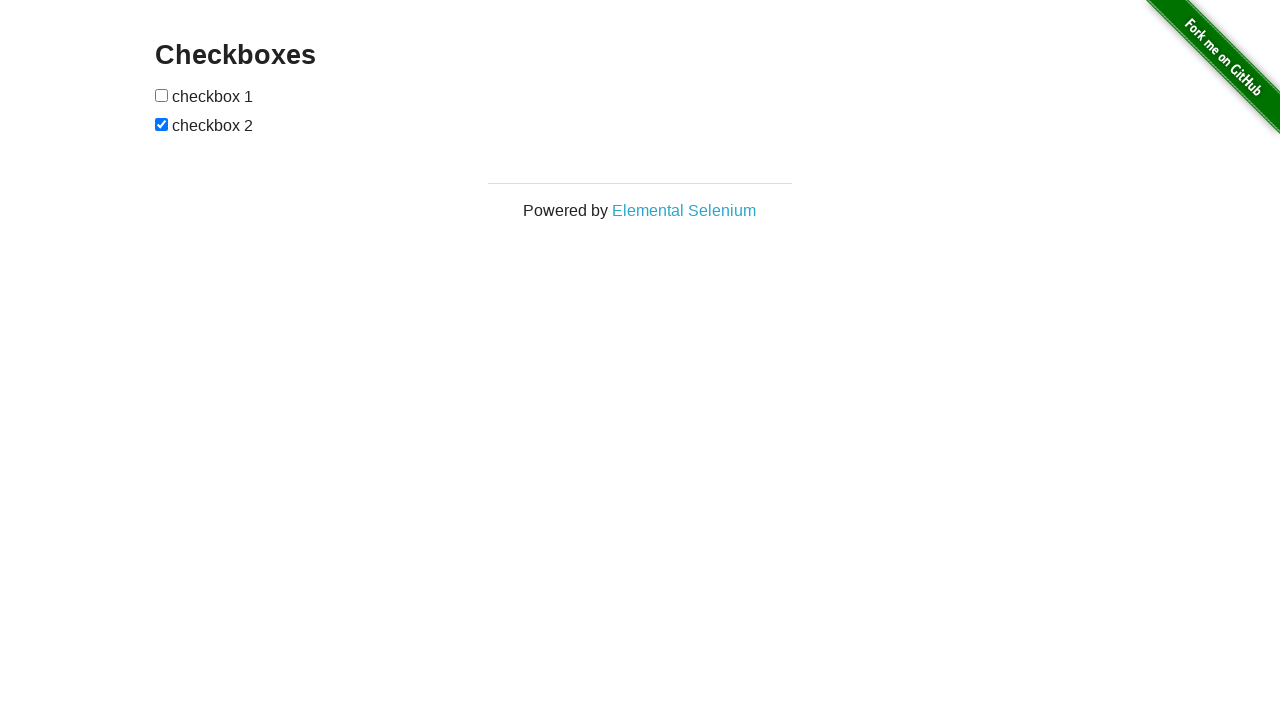

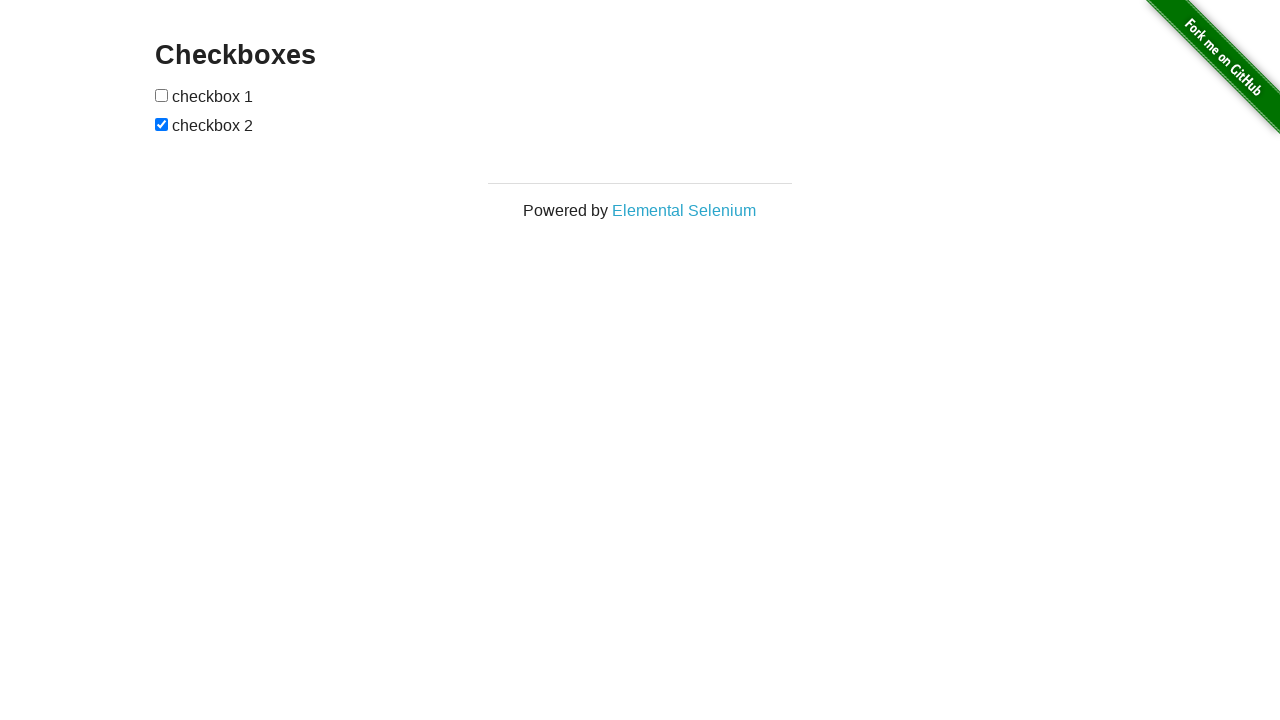